Tests opening a new browser tab by navigating to a page, opening a new tab, navigating to a second URL in the new tab, and verifying two tabs are open.

Starting URL: https://the-internet.herokuapp.com/windows

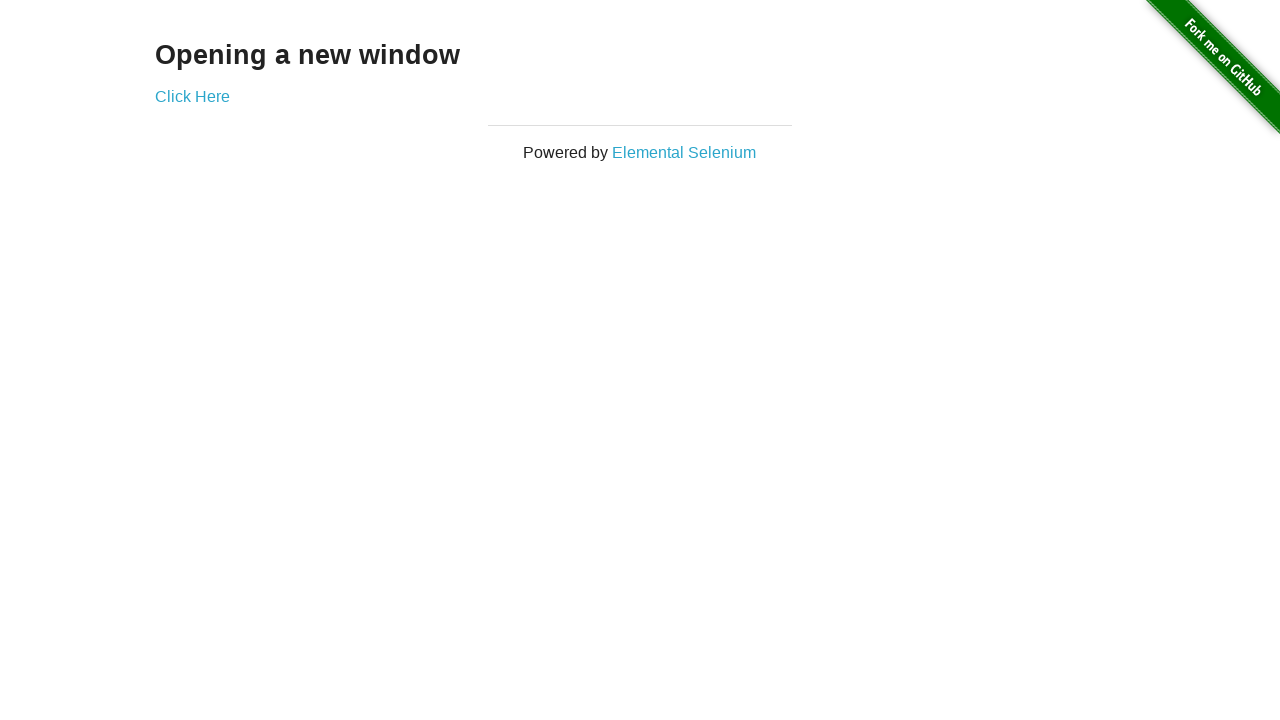

Opened a new browser tab
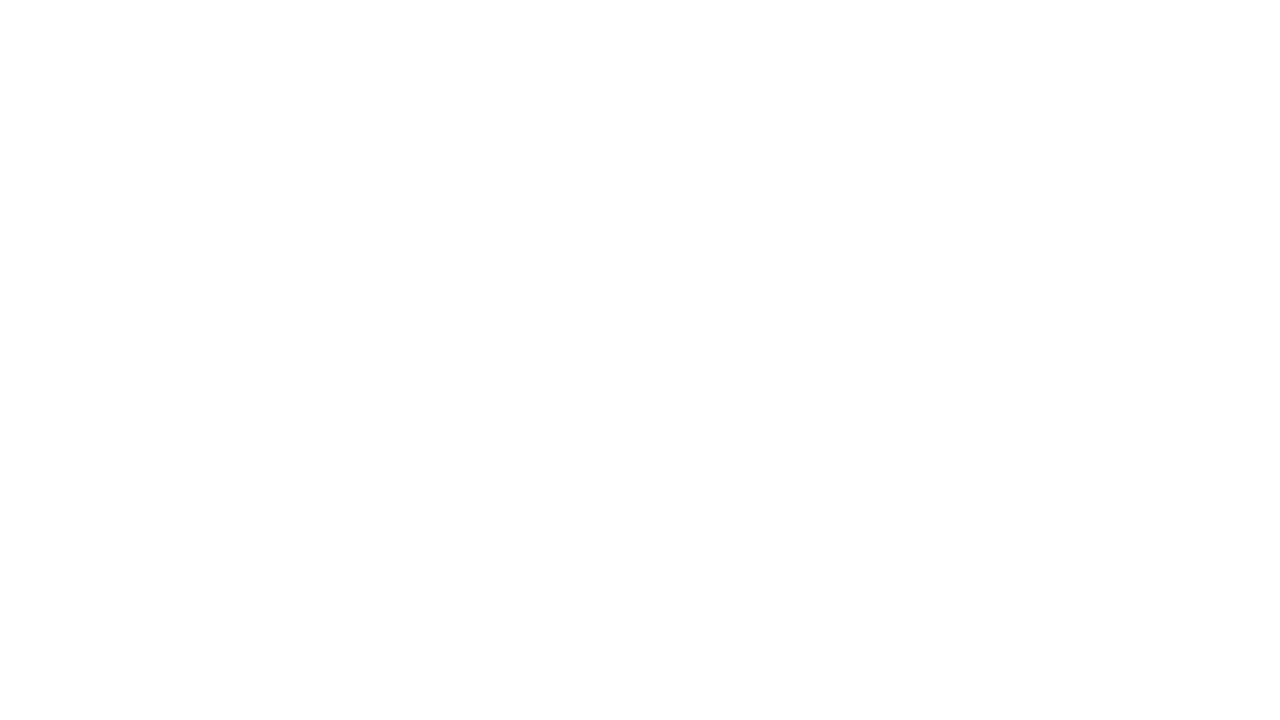

Navigated new tab to https://the-internet.herokuapp.com/typos
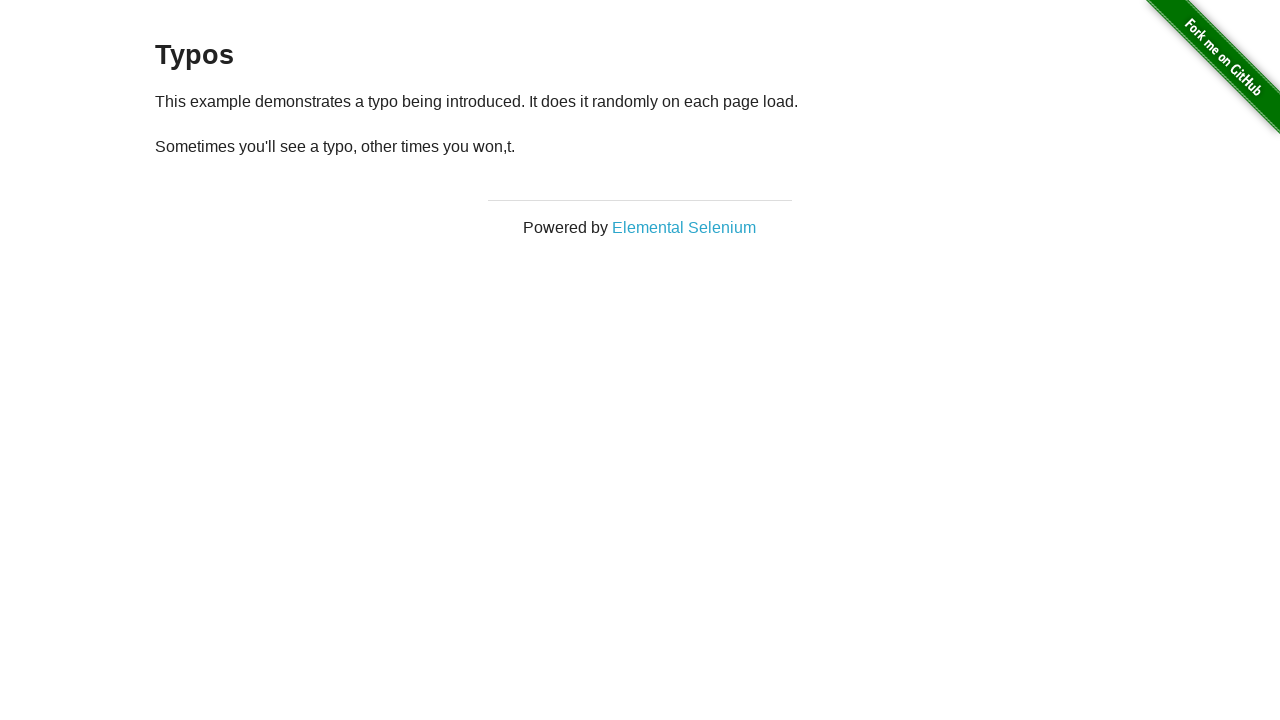

Verified that two tabs are open in the browser context
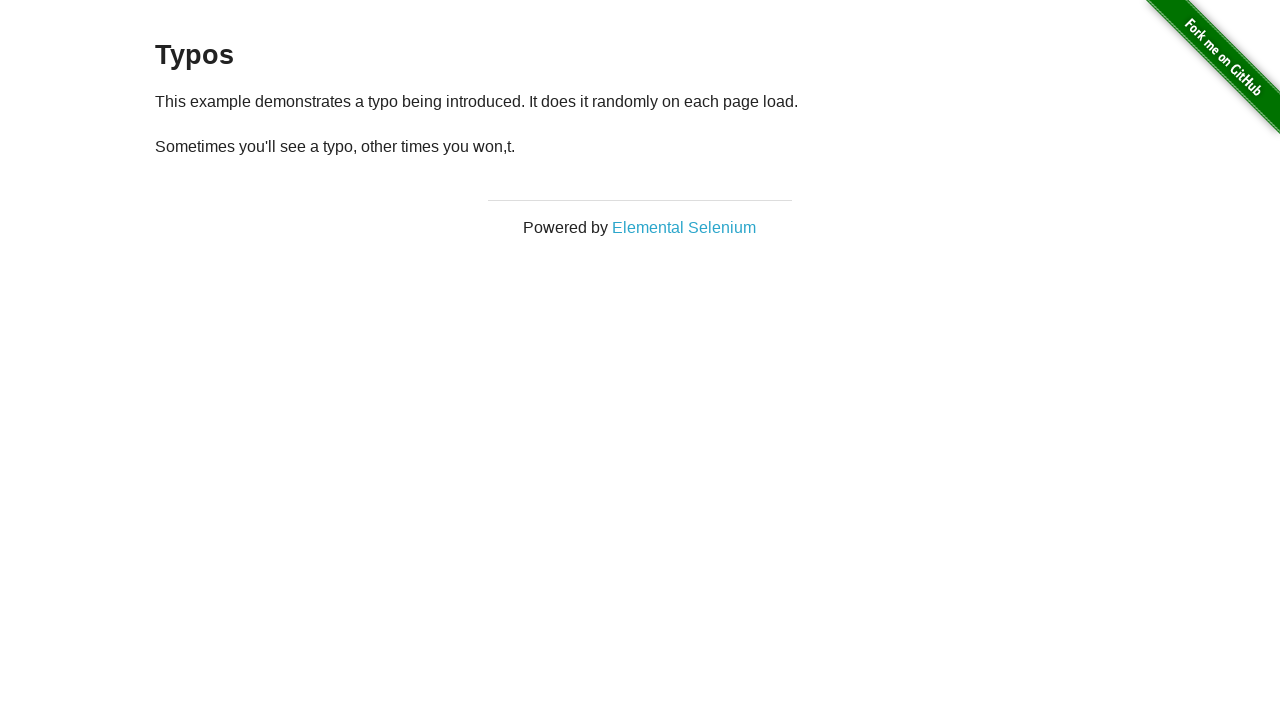

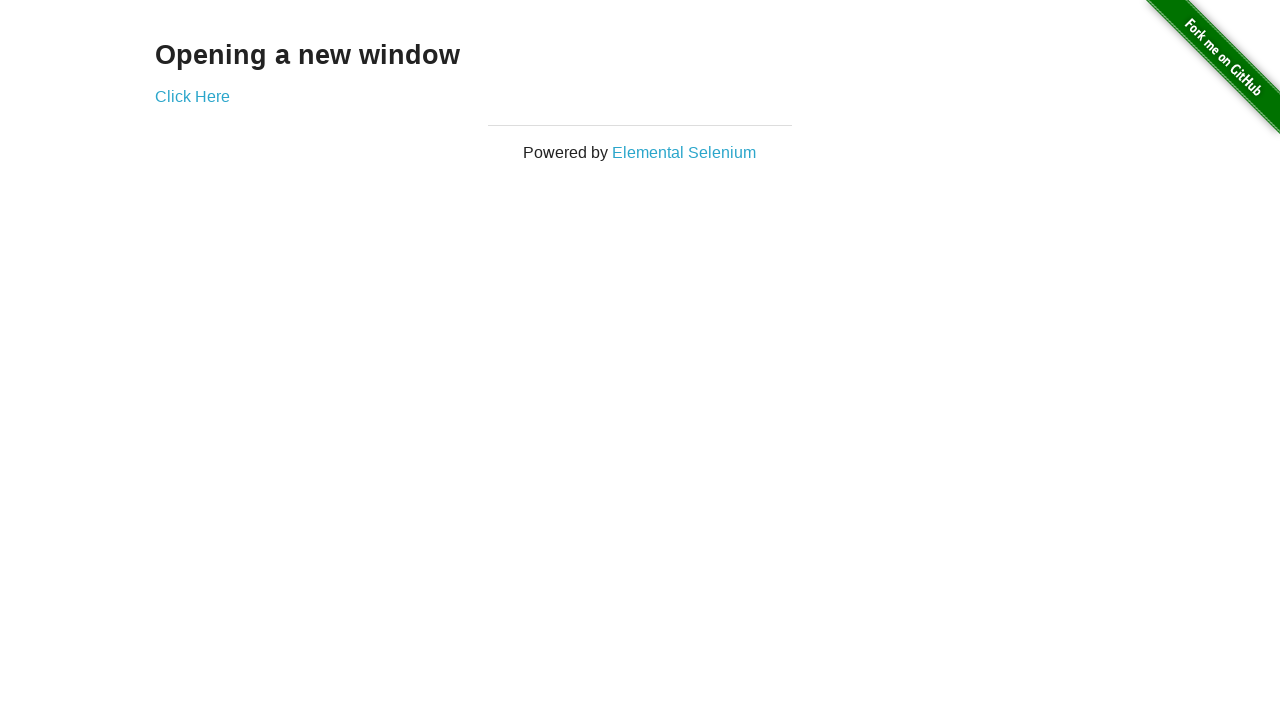